Tests a practice form by checking checkboxes, selecting options from dropdowns, filling a password field, submitting the form, and then navigating to the shop page to add a product to cart.

Starting URL: https://rahulshettyacademy.com/angularpractice/

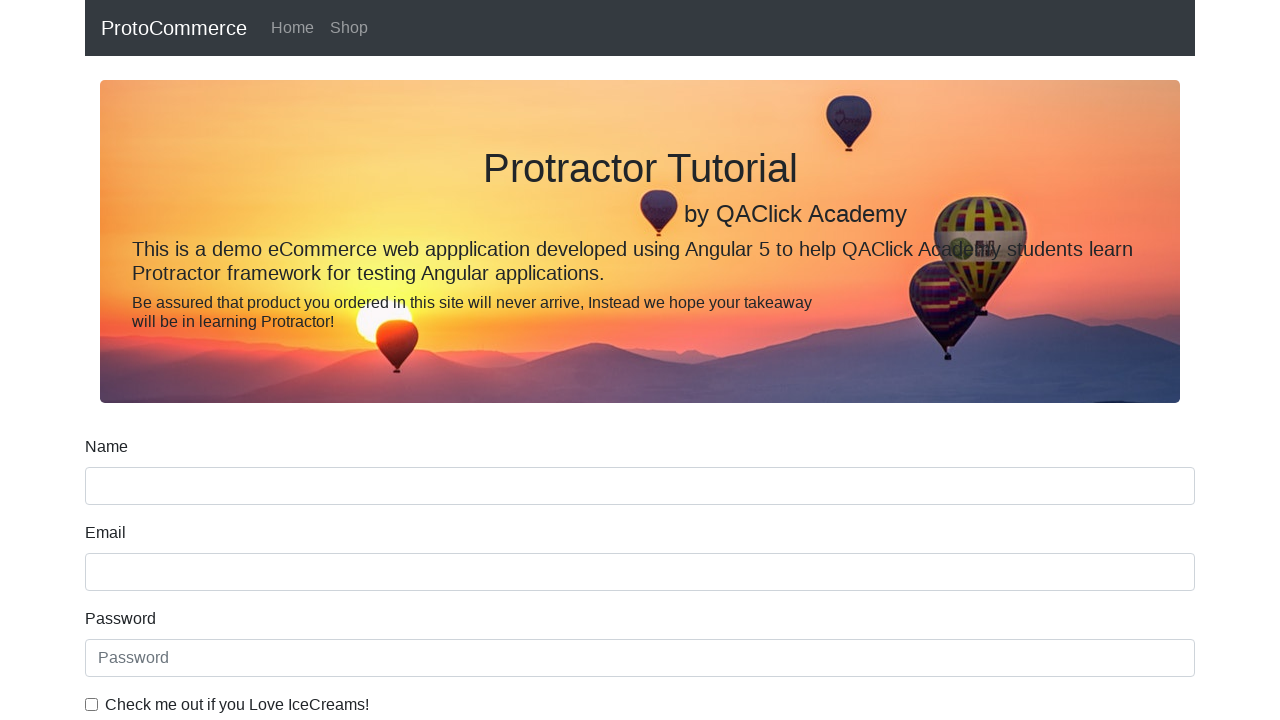

Checked the ice cream checkbox at (92, 704) on internal:label="Check me out if you Love IceCreams!"i
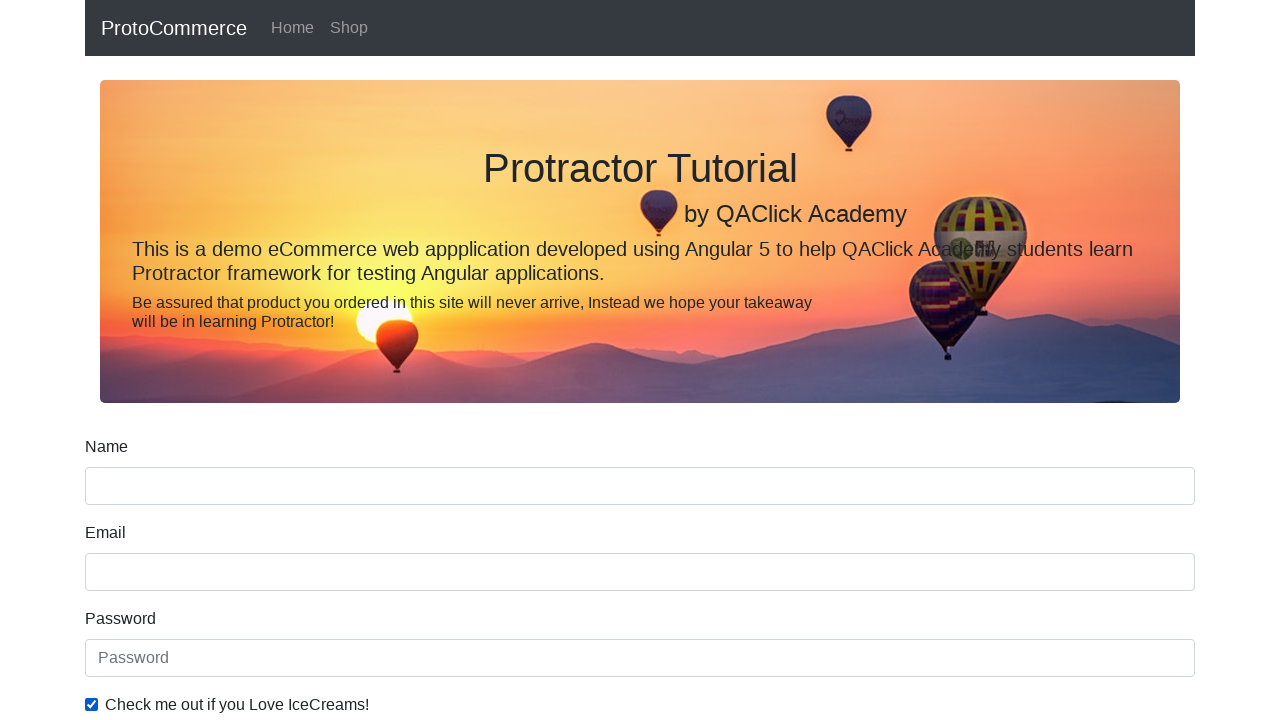

Selected Employed radio button at (326, 360) on internal:label="Employed"i
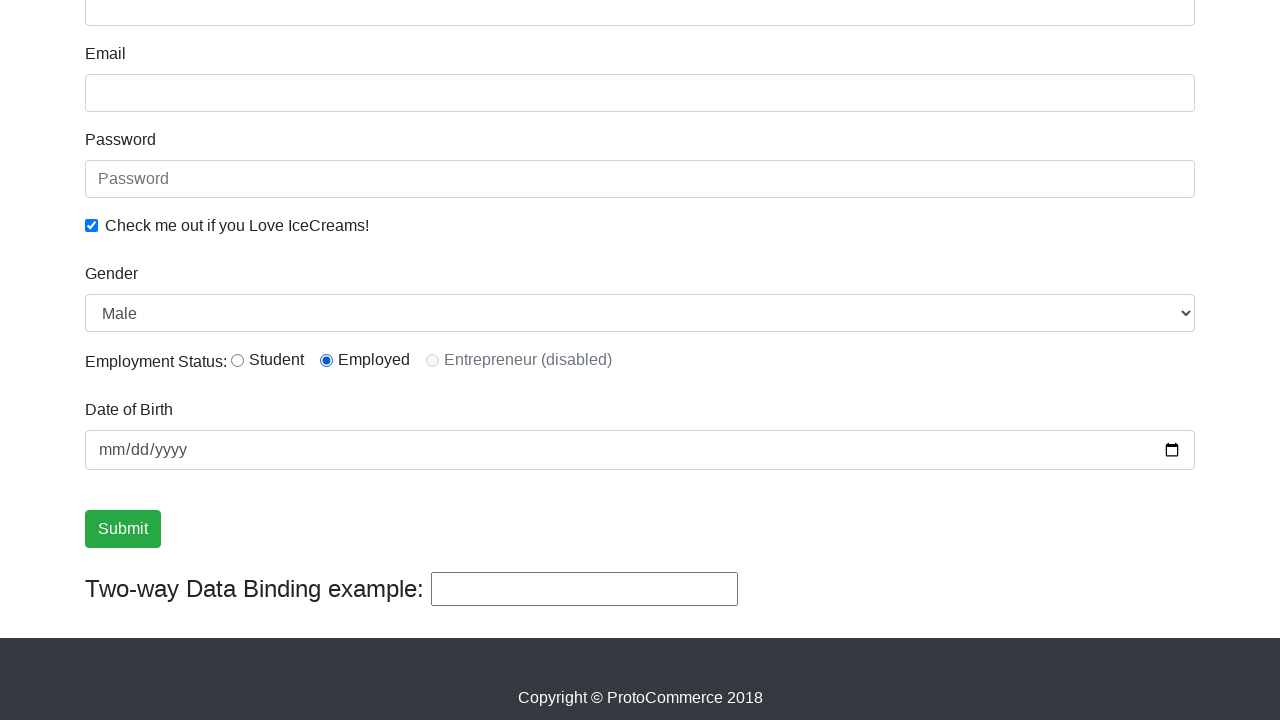

Selected Male from Gender dropdown on internal:label="Gender"i
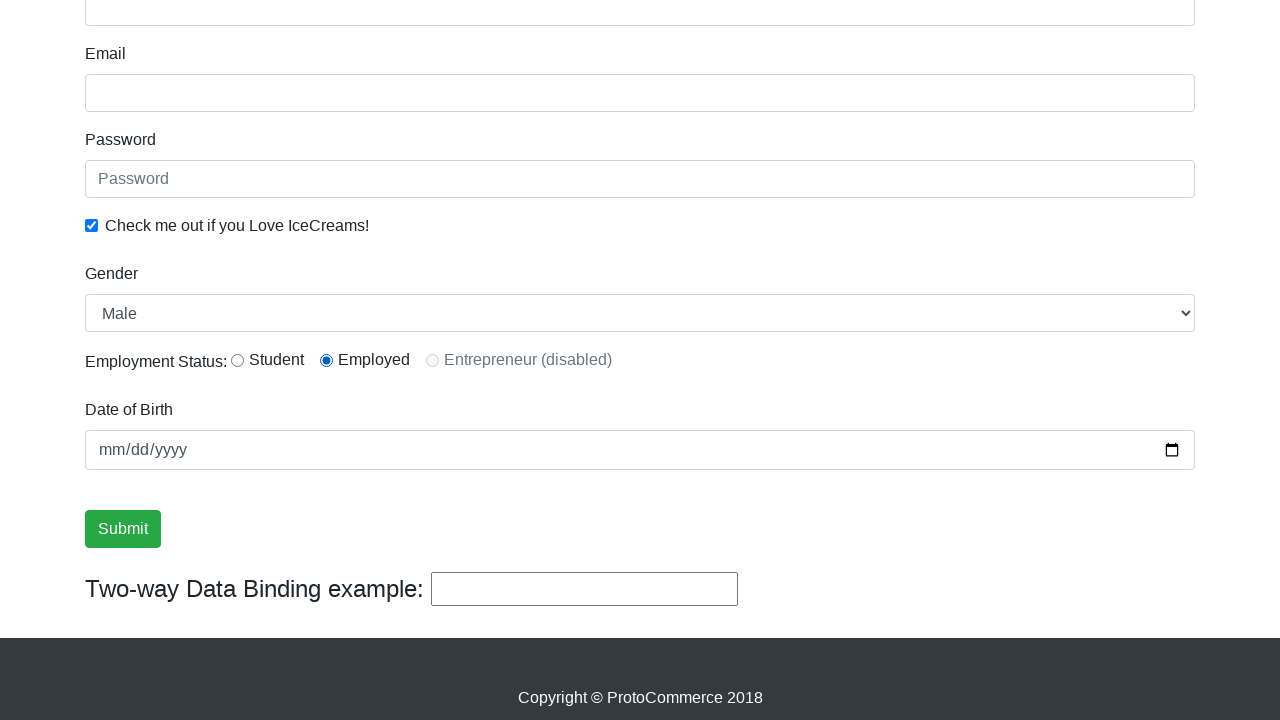

Filled password field with abc123 on internal:label="Password"i
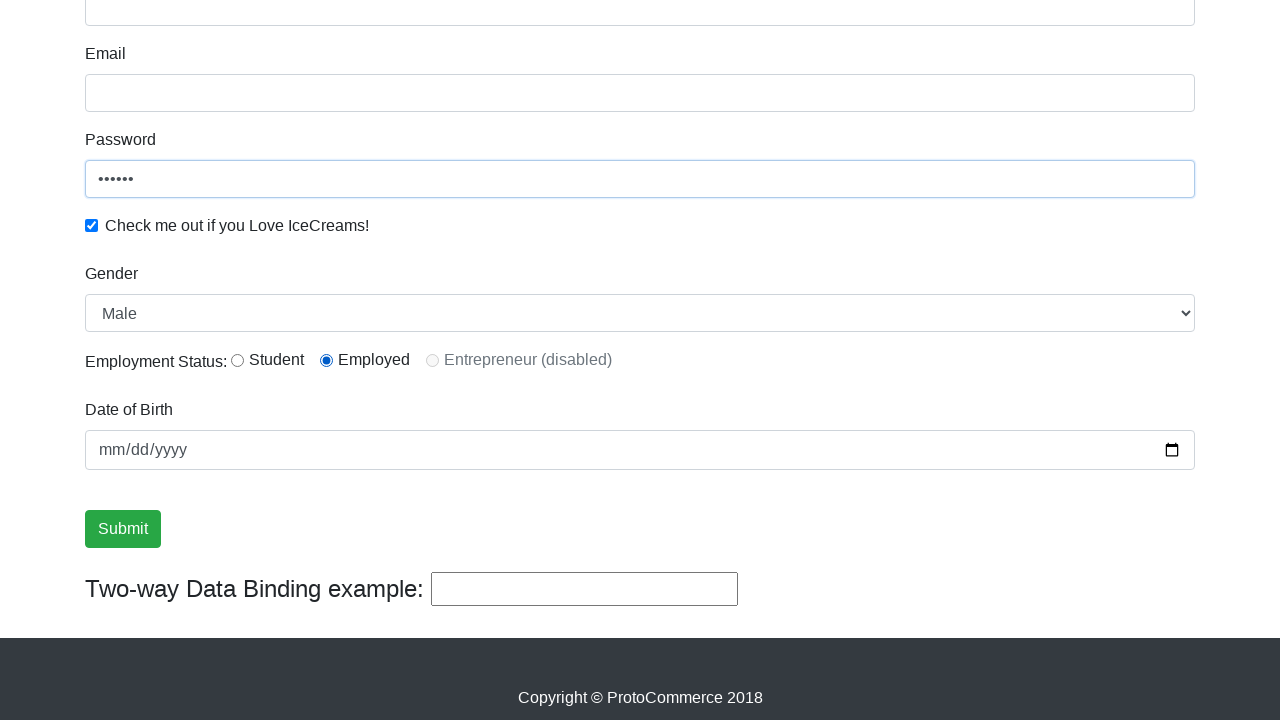

Clicked Submit button at (123, 529) on internal:role=button[name="Submit"i]
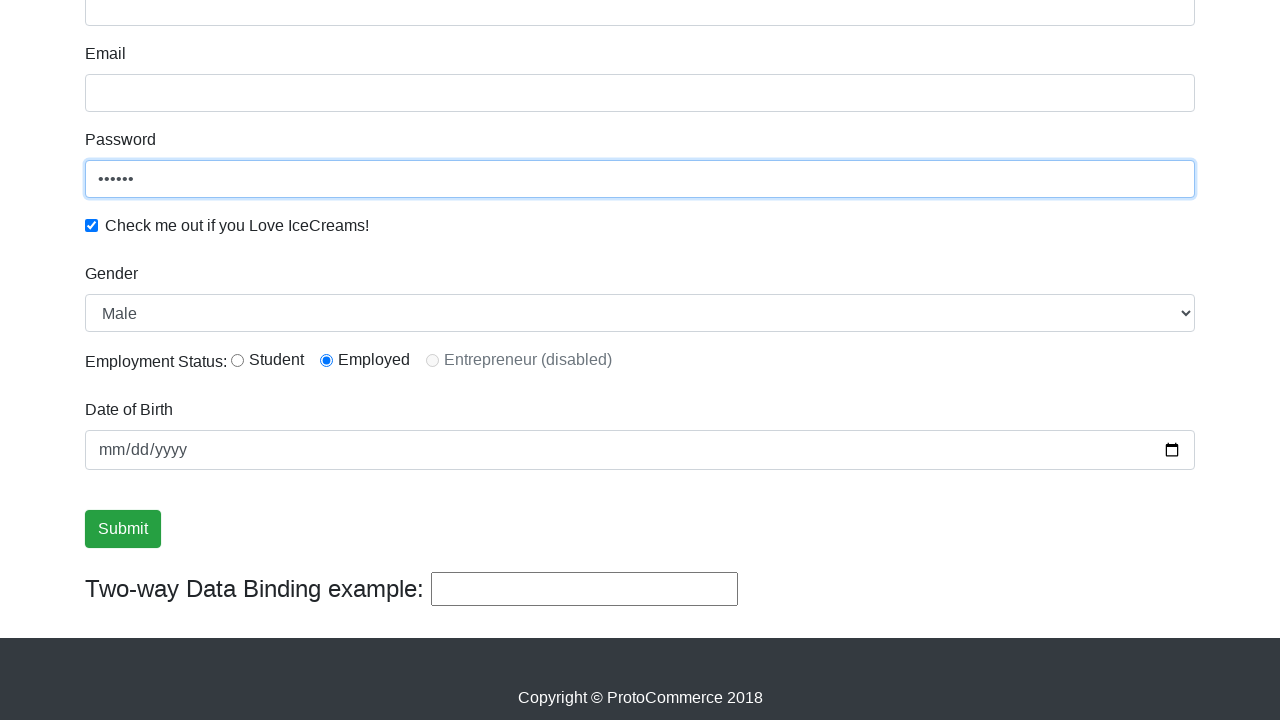

Verified success message is visible
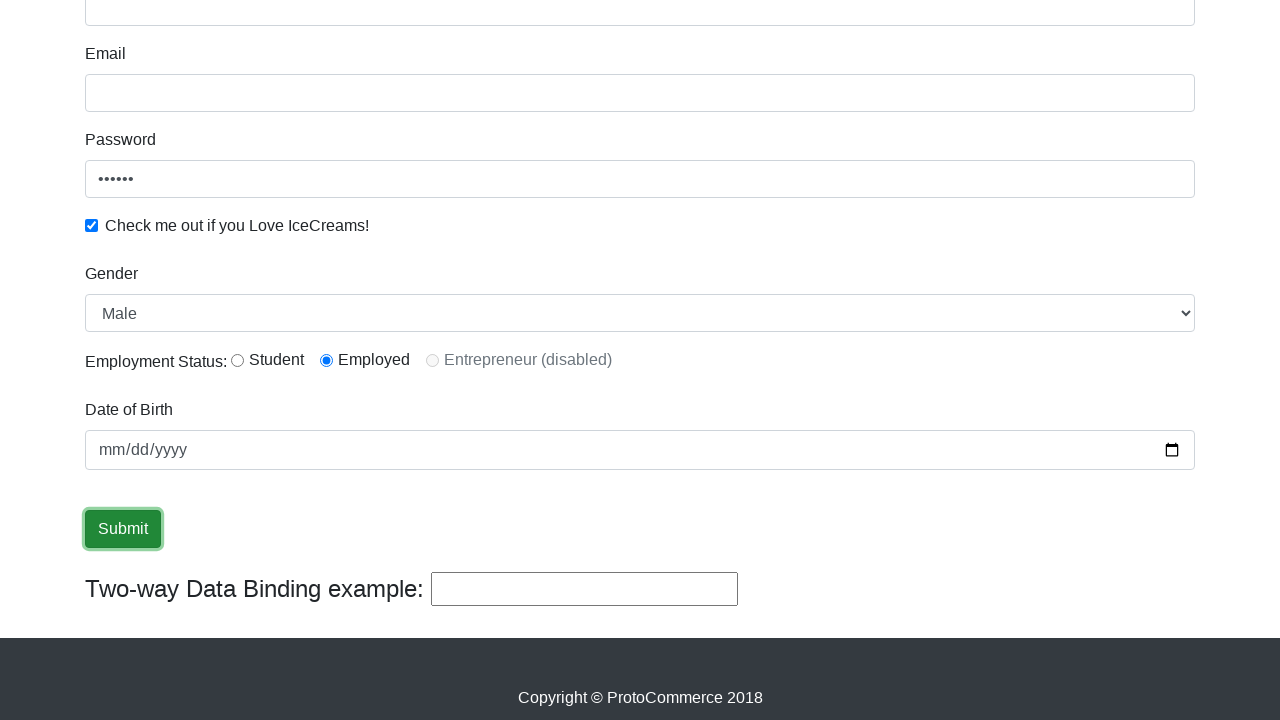

Clicked on Shop link to navigate to shop page at (349, 28) on internal:role=link[name="Shop"i]
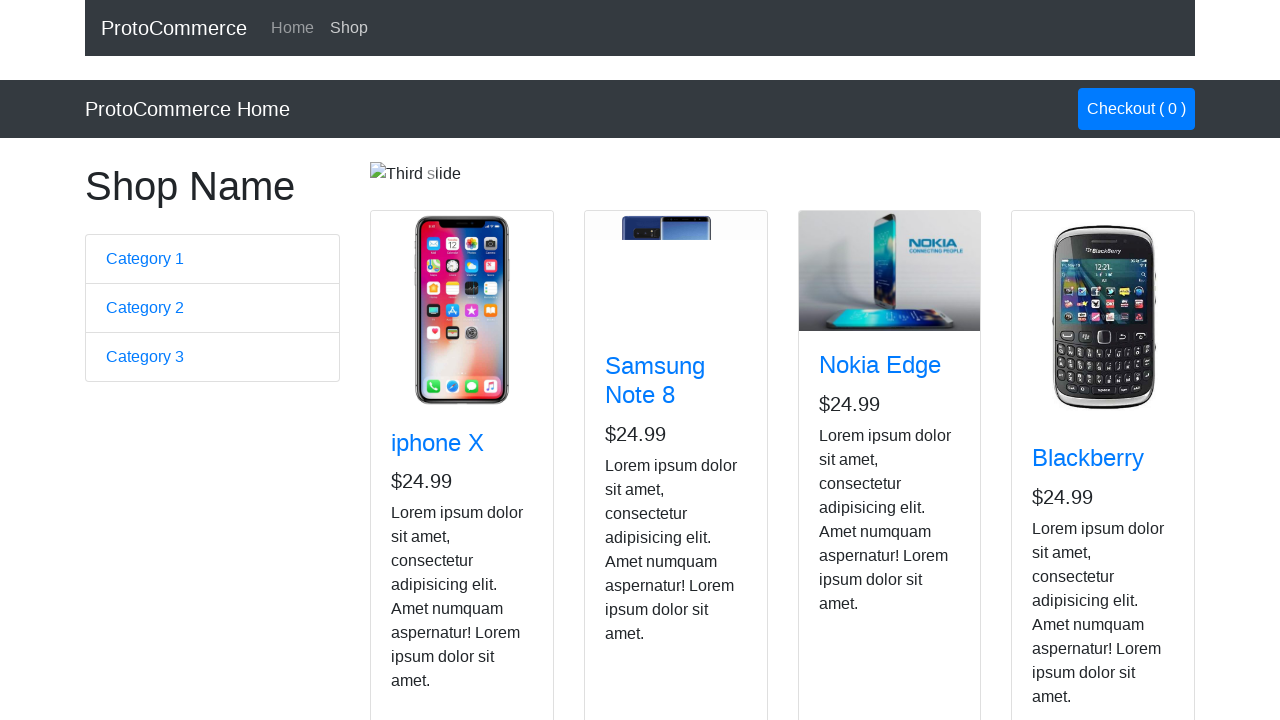

Added Nokia Edge product to cart at (854, 528) on app-card >> internal:has-text="Nokia Edge"i >> internal:role=button
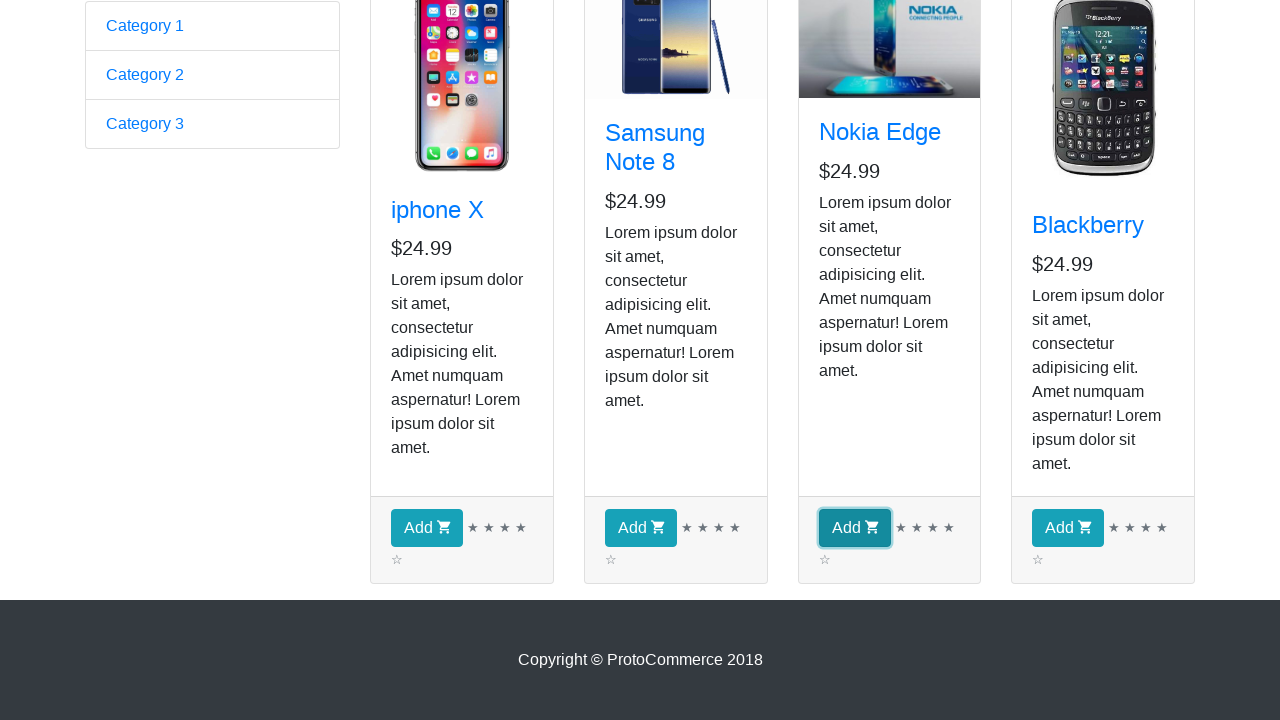

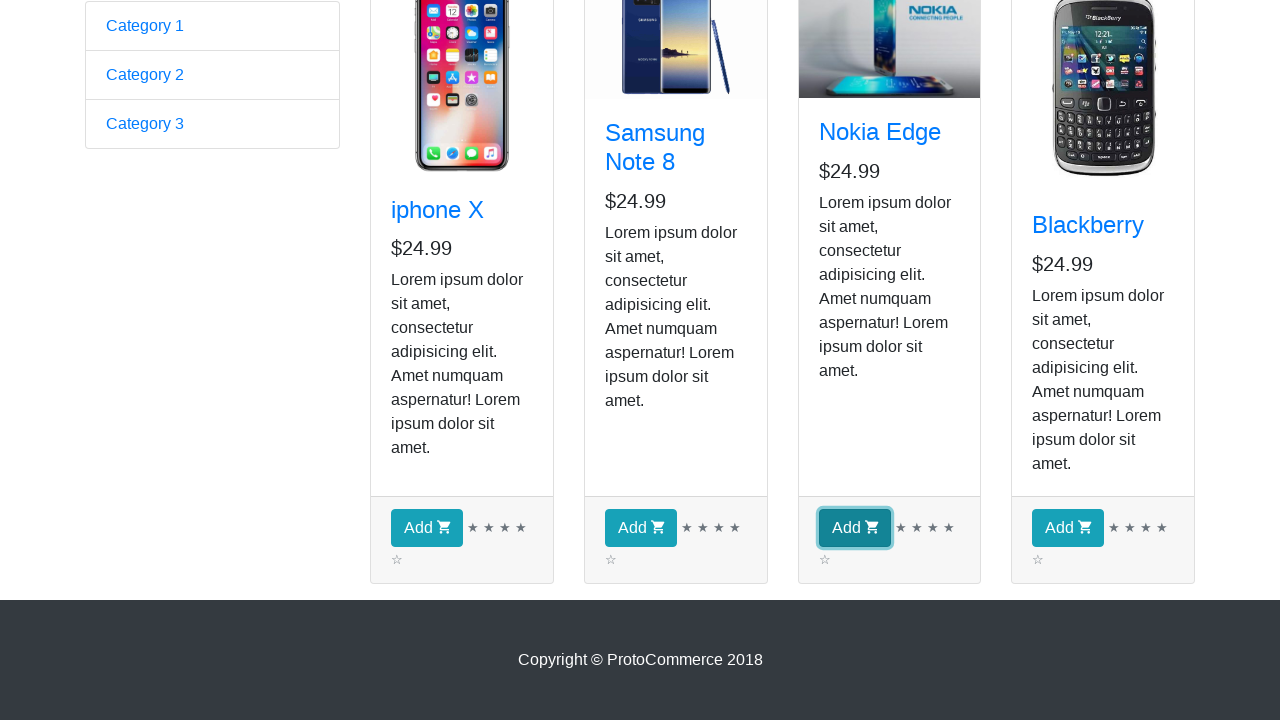